Navigates to a Tinkercad circuit project, opens the code editor, and accesses the serial monitor to view output content

Starting URL: https://www.tinkercad.com/things/6Vrjlavkf2A/viewel

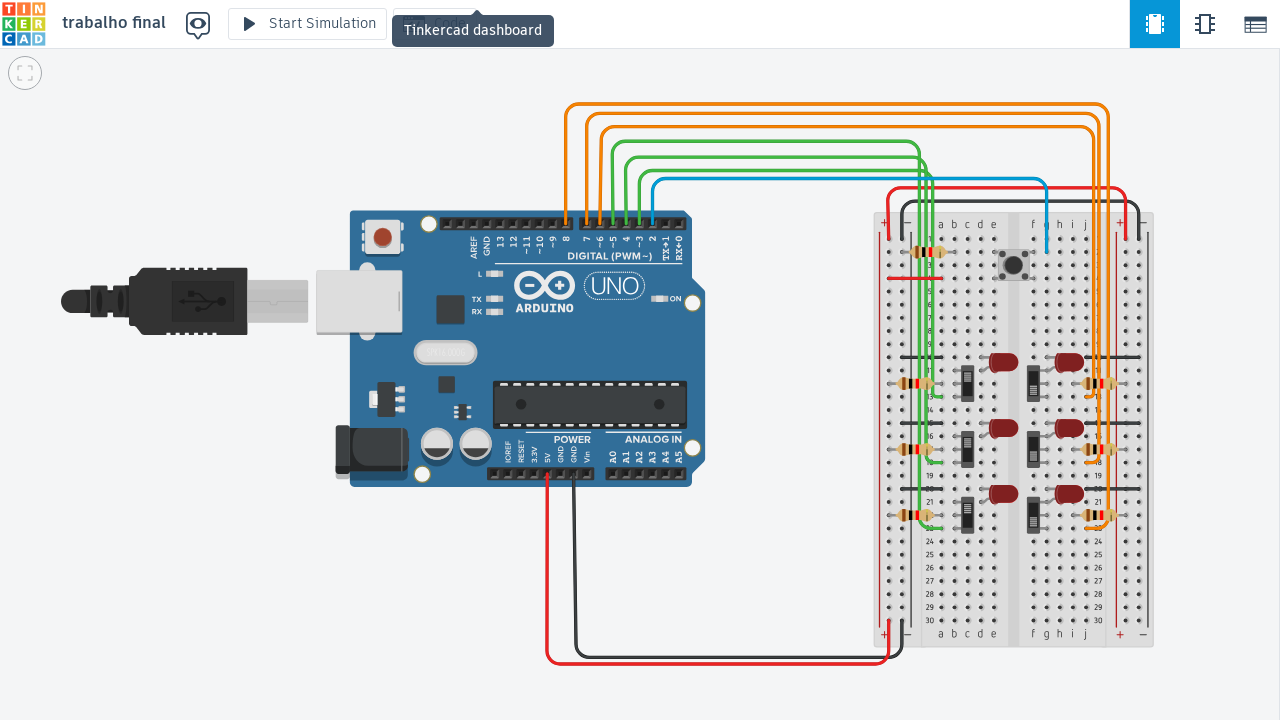

Waited 8 seconds for Tinkercad page to fully load
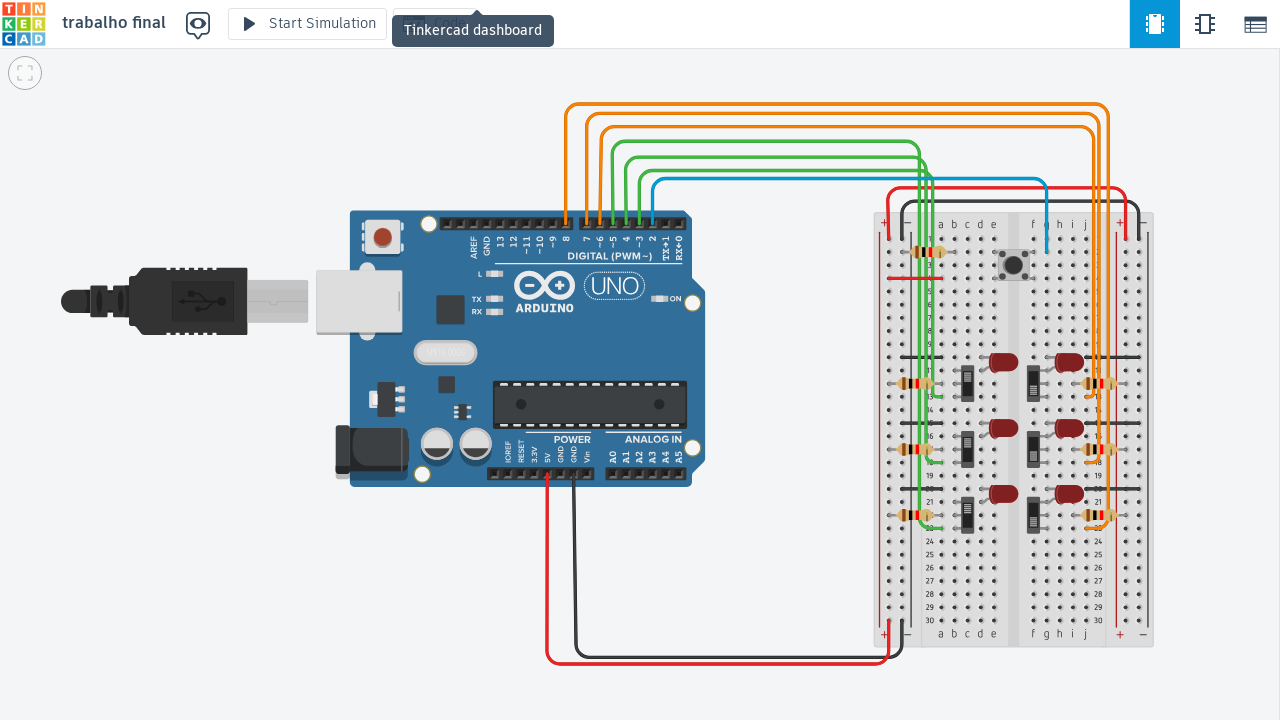

Clicked the code editor button at (435, 24) on xpath=/html/body/div[2]/div/div/div[4]/div/div/div/div[1]/div[3]/a
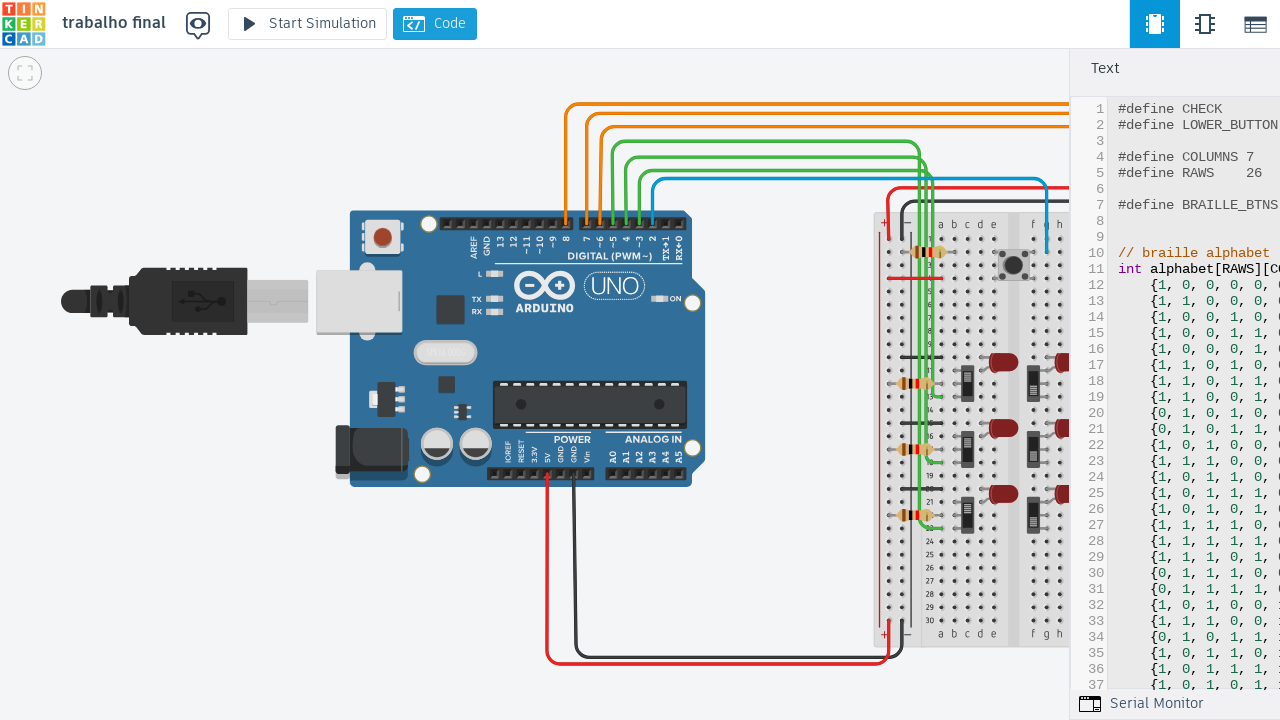

Waited 1 second for code editor to load
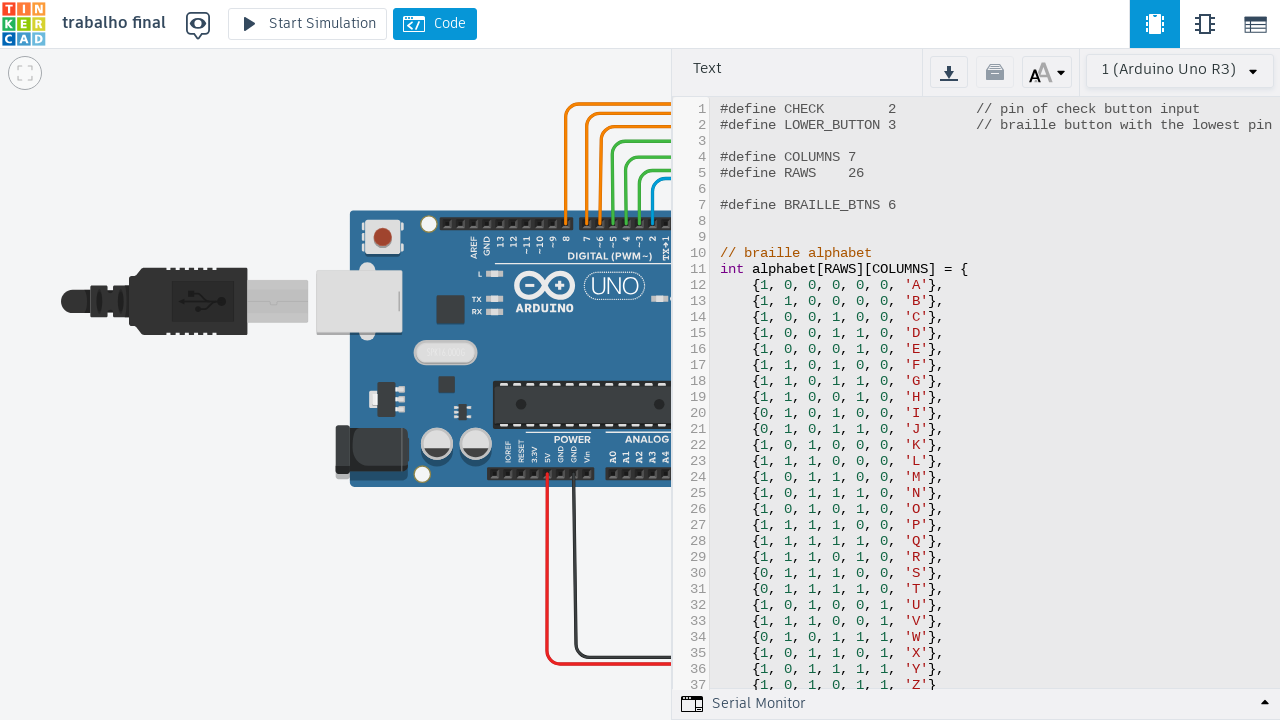

Clicked the serial monitor button at (968, 704) on #SERIAL_MONITOR_ID
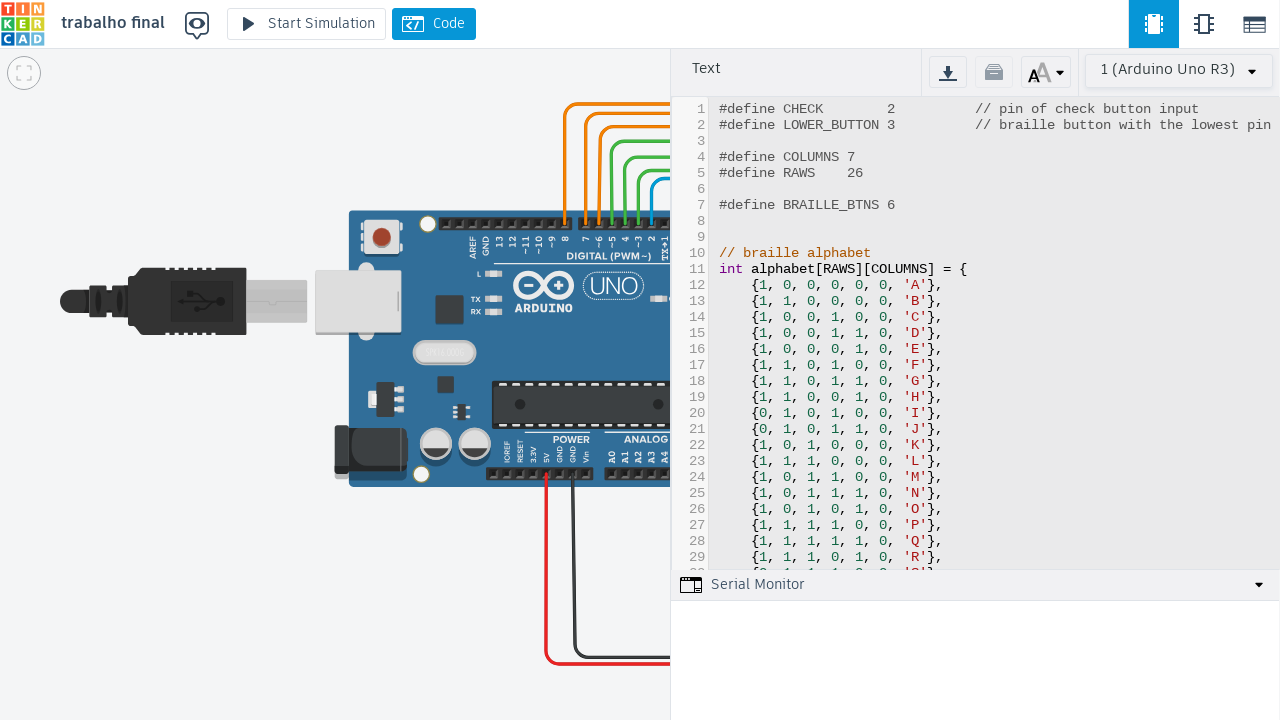

Serial monitor content panel loaded
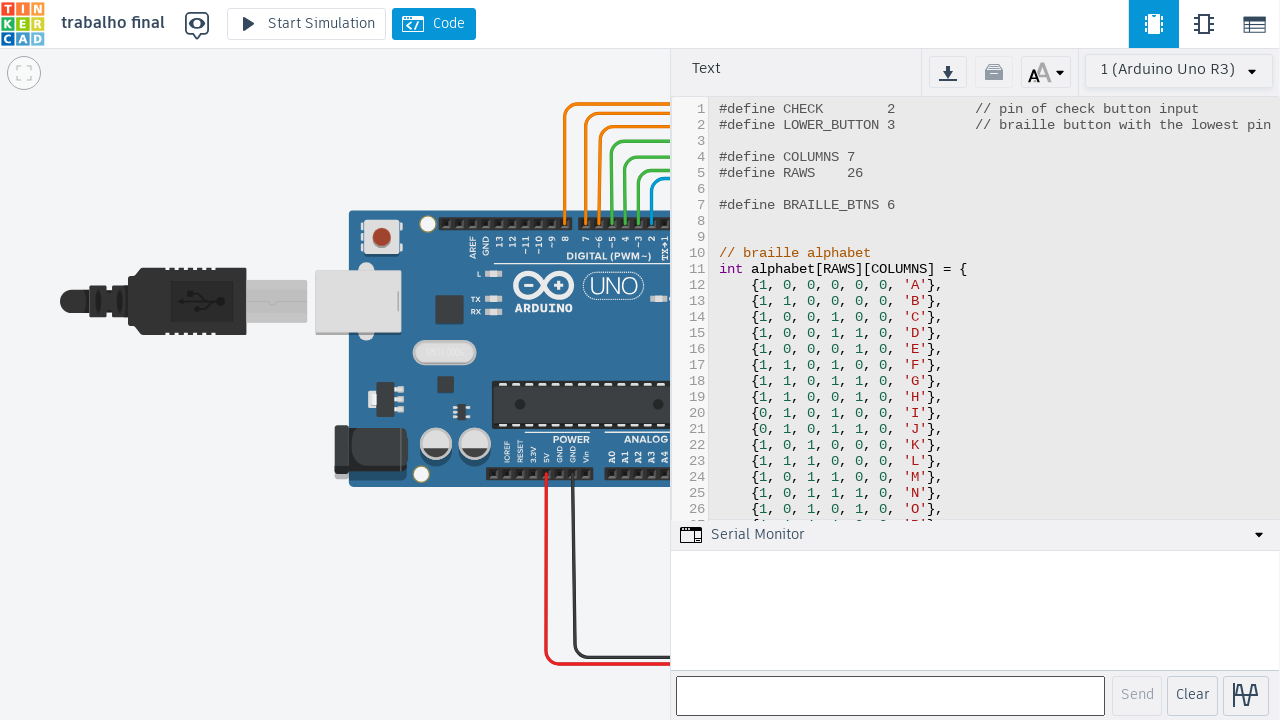

Retrieved serial monitor content: No content
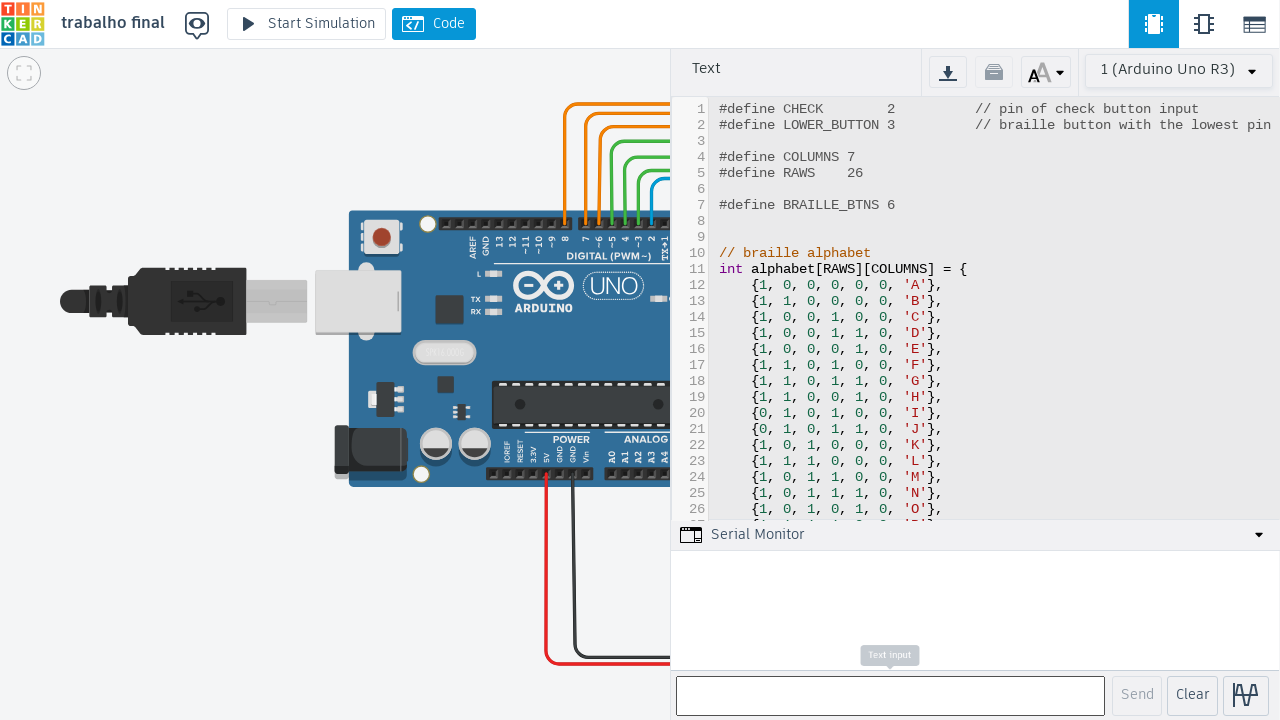

Clicked the serial monitor clear button at (1192, 696) on a.circ_btn.circ_btn--m.circ_btn--none_accent_accent.code_panel__serial__button.j
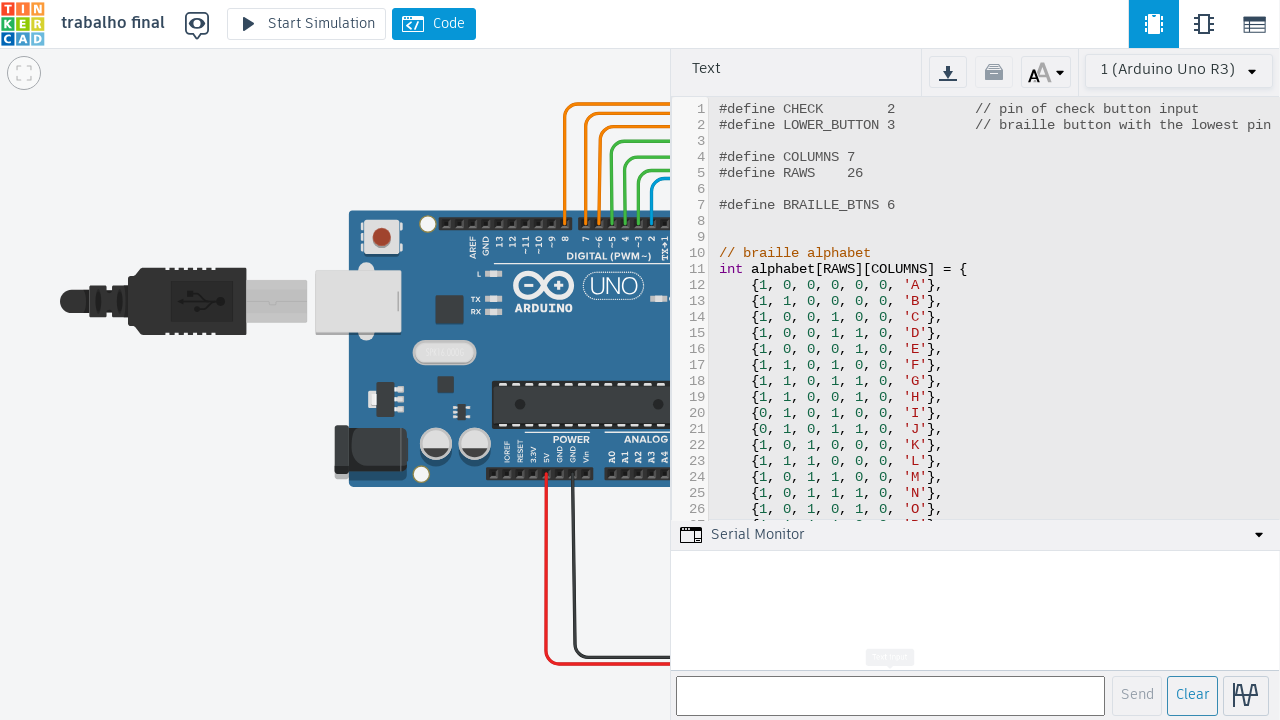

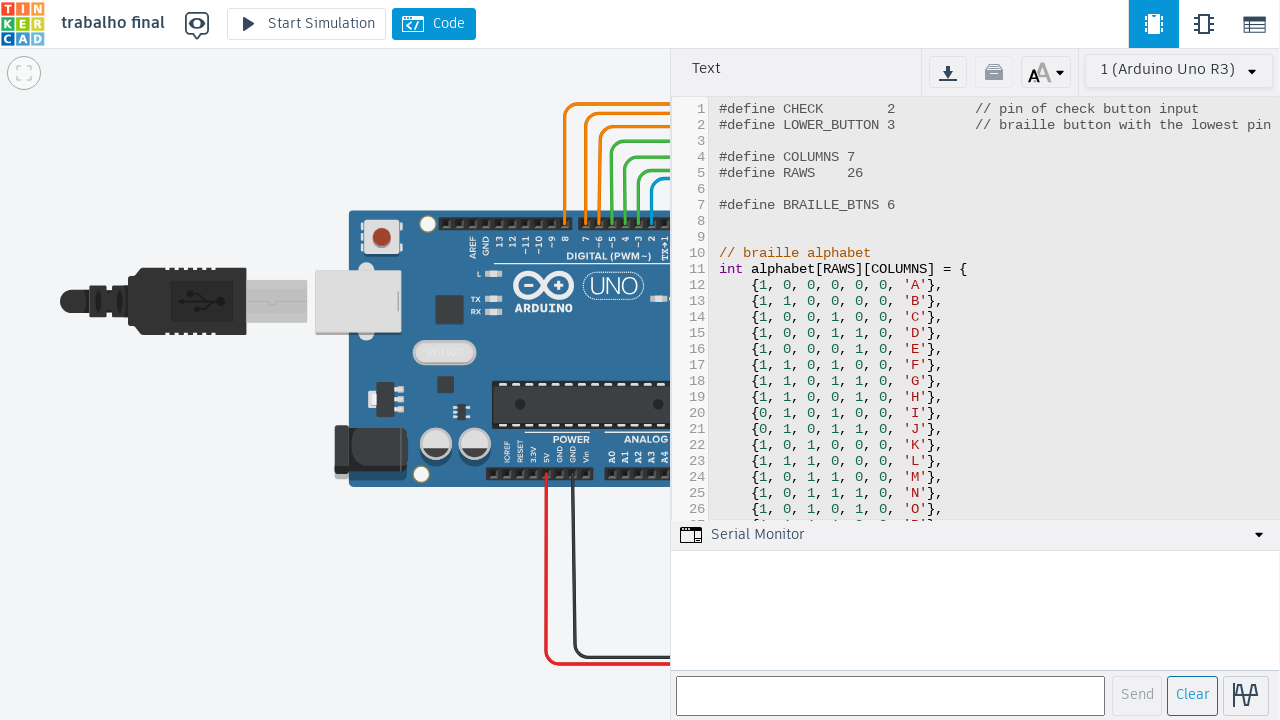